Navigates to a Brazilian government hydrological data portal, selects a station type from a dropdown, fills in a municipality search field with "PIANCÓ", selects checkboxes, and chooses a radio button option.

Starting URL: https://www.snirh.gov.br/hidroweb/serieshistoricas

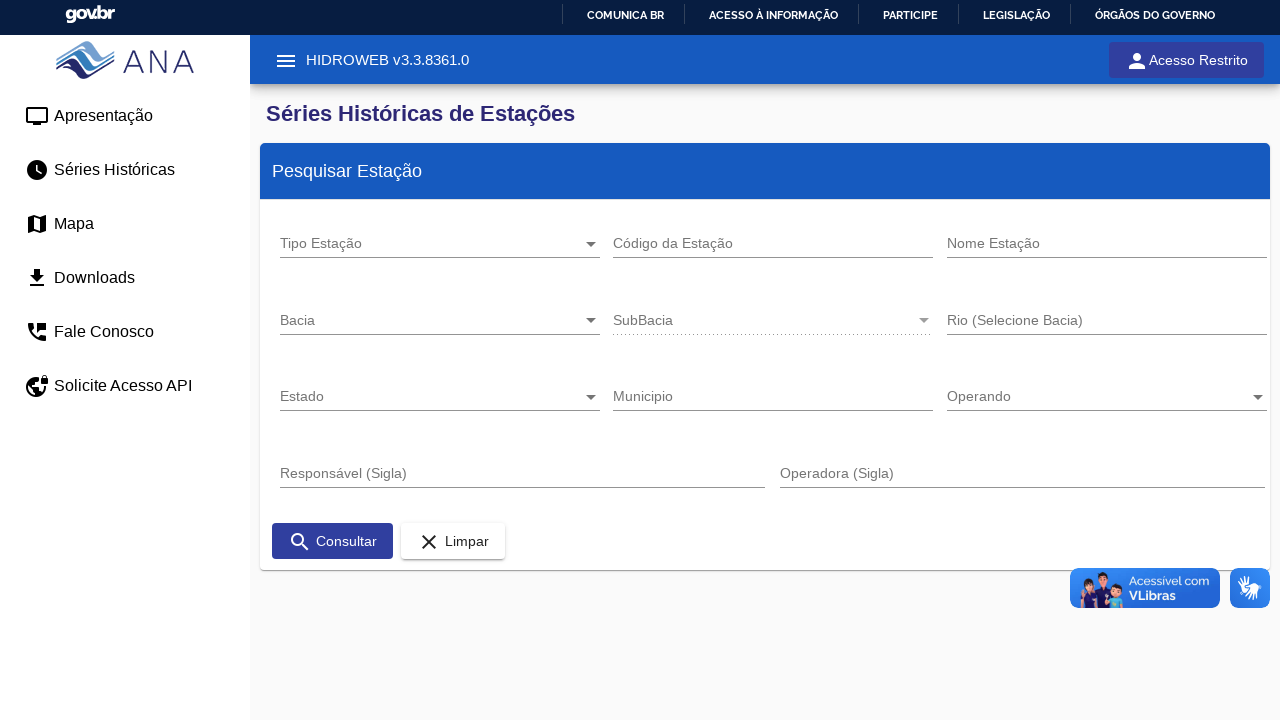

Clicked dropdown arrow to open station type selector at (591, 244) on .mat-select-arrow-wrapper
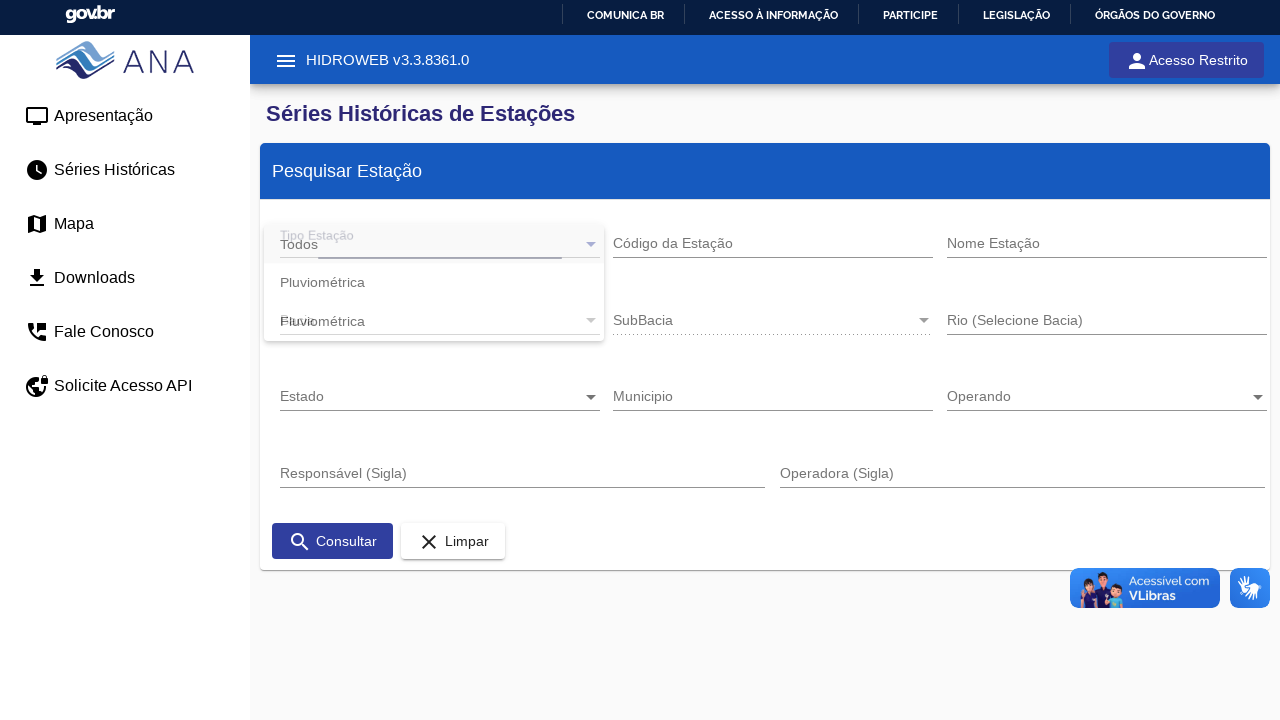

Dropdown options appeared and loaded
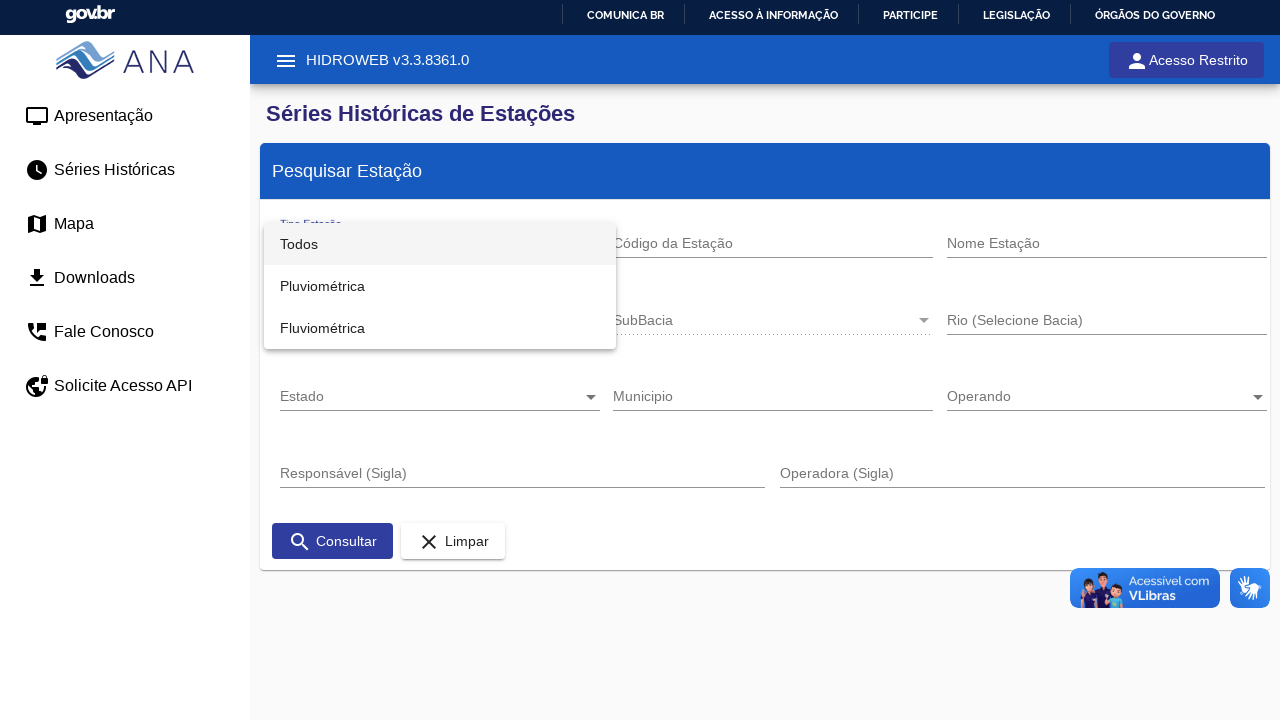

Selected second station type option from dropdown at (440, 286) on .mat-option-text >> nth=1
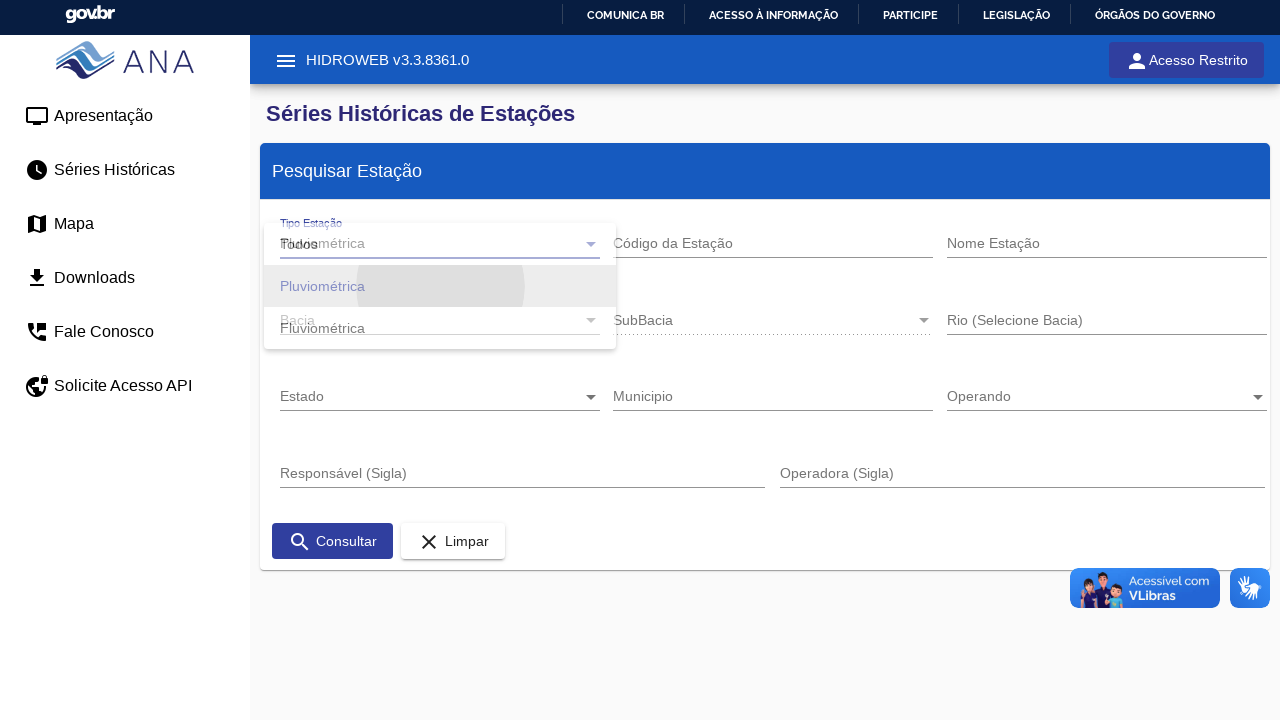

Filled municipality search field with 'pian' on #mat-input-3
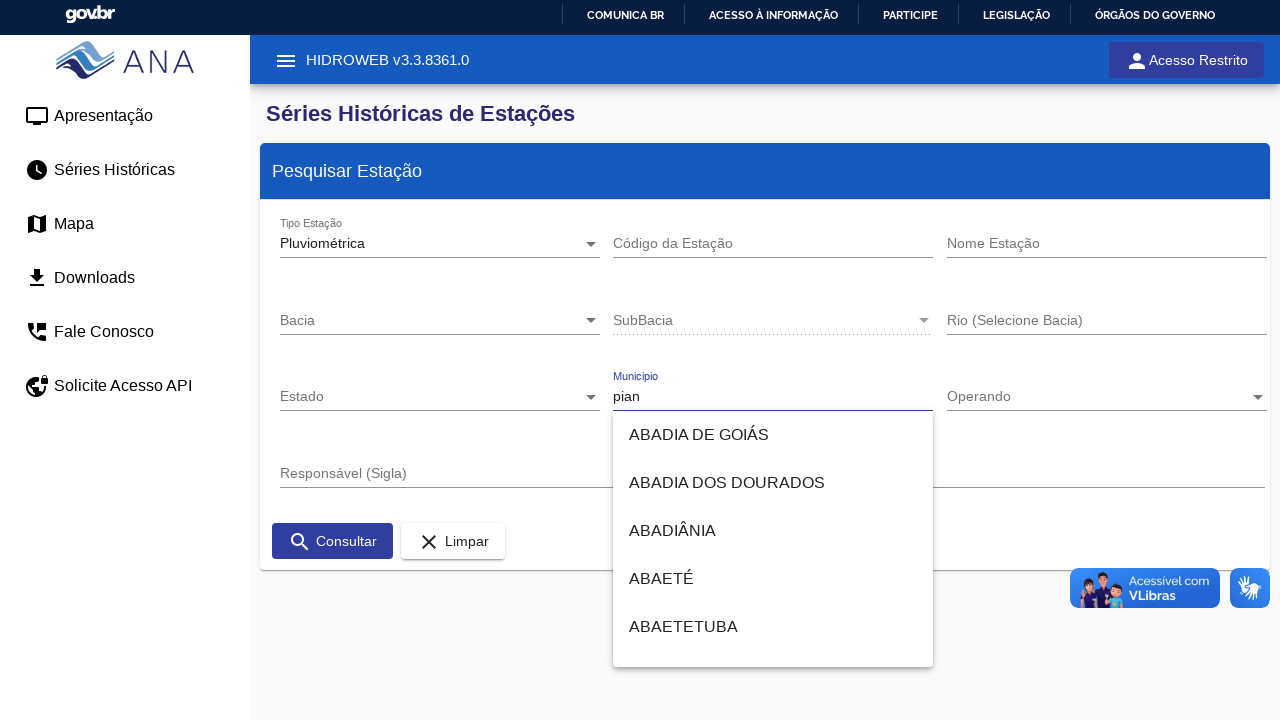

Waited for autocomplete suggestions to appear
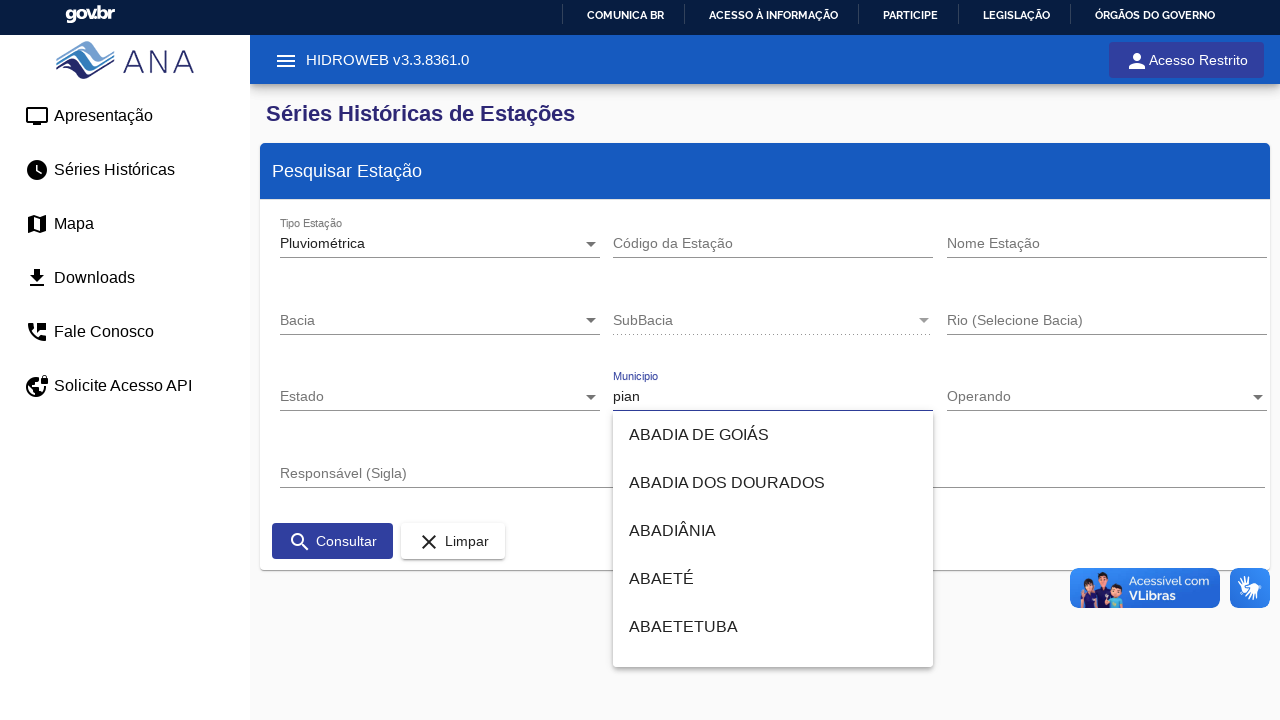

Selected 'PIANCÓ' from autocomplete suggestions at (773, 539) on .mat-option-text >> internal:has-text="PIANC\u00d3"i
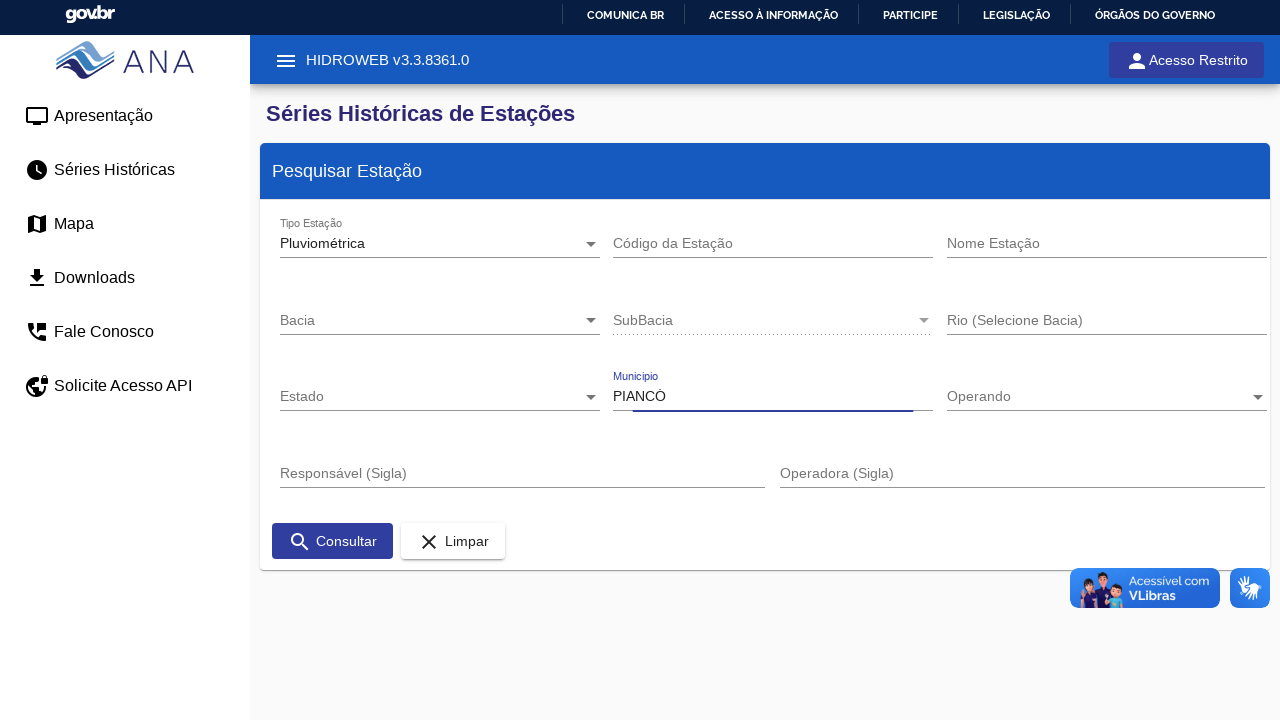

Clicked search/submit button to execute query at (300, 542) on .mat-button-wrapper >> nth=2
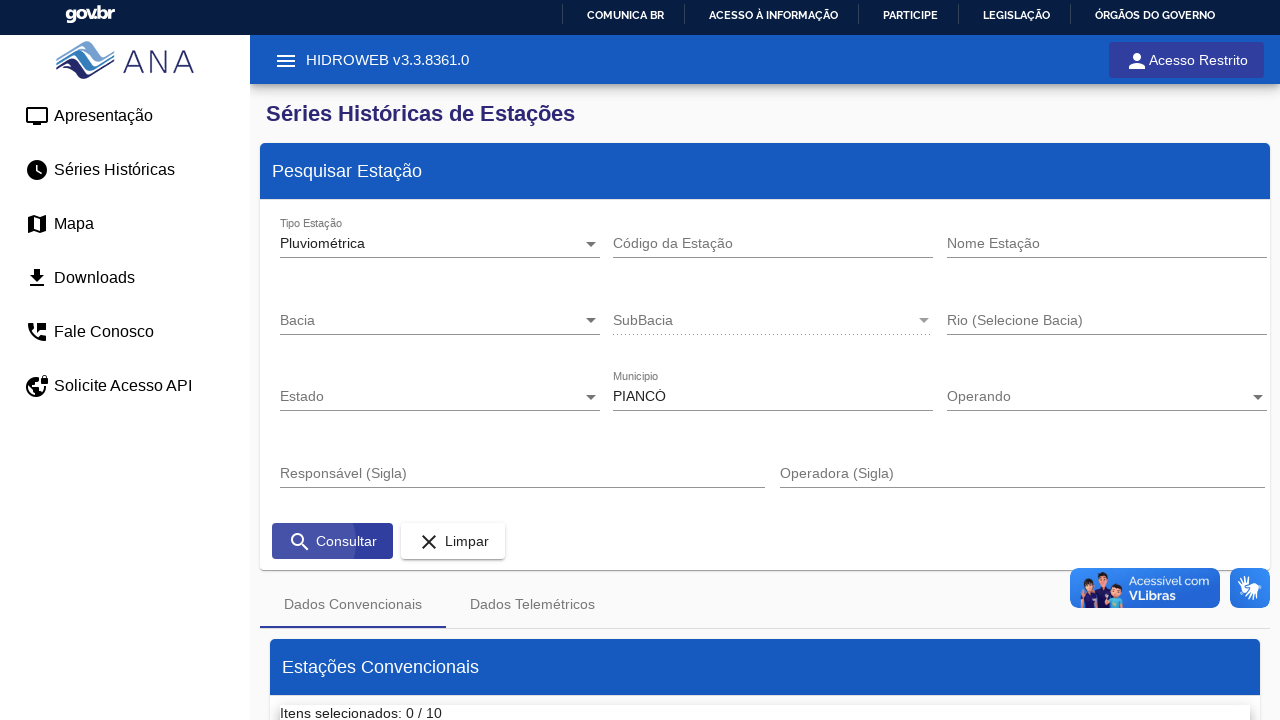

Search results loaded and checkboxes became visible
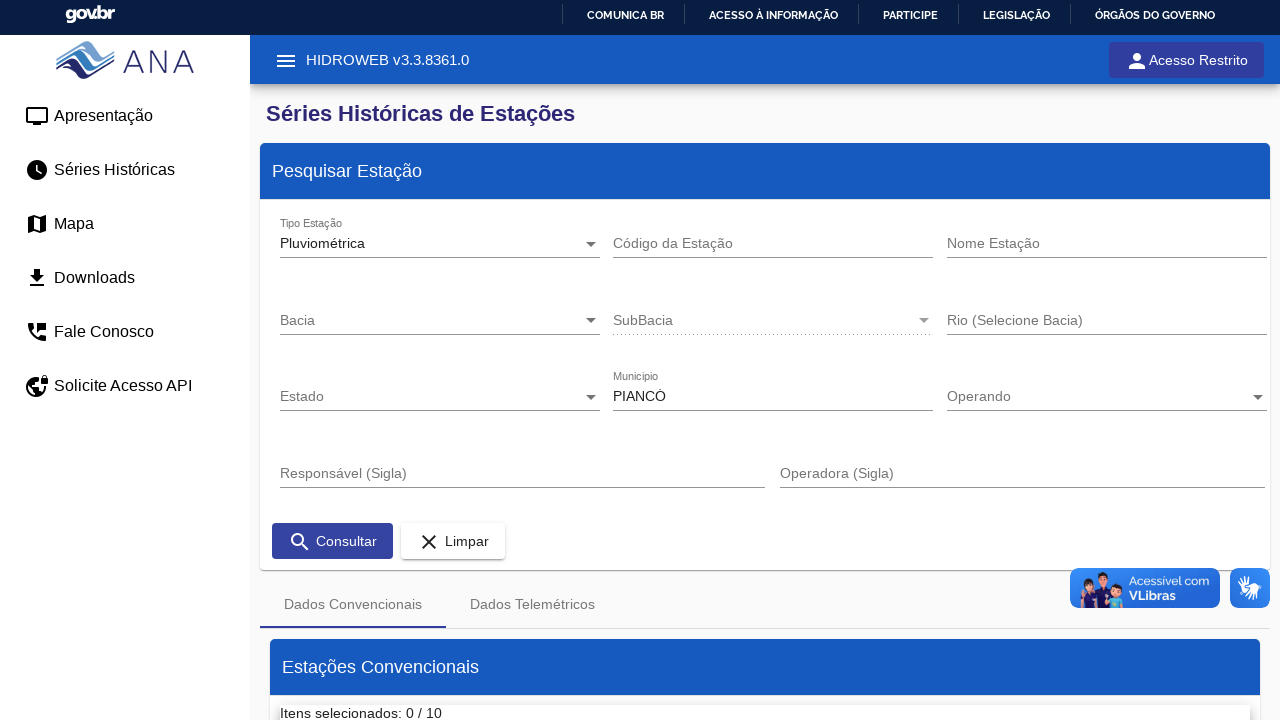

Clicked checkbox 1 of 2 at (312, 386) on .mat-checkbox-inner-container.mat-checkbox-inner-container-no-side-margin >> nth
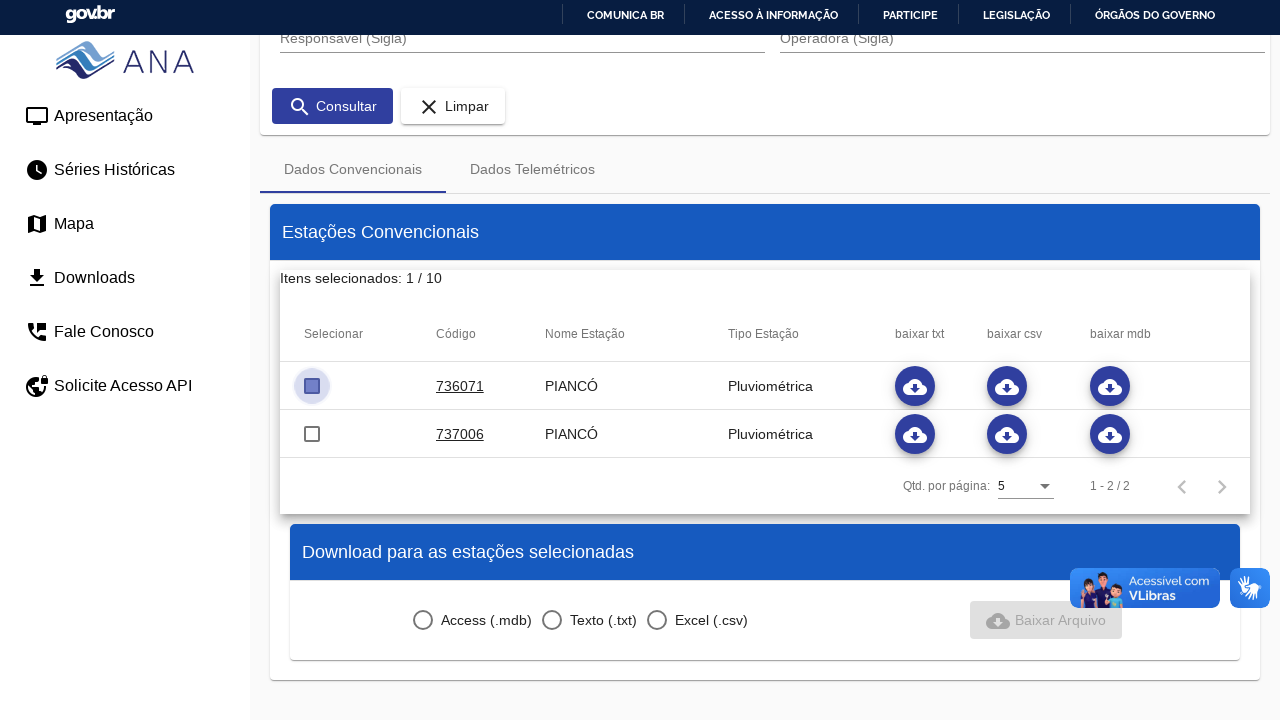

Clicked checkbox 2 of 2 at (312, 434) on .mat-checkbox-inner-container.mat-checkbox-inner-container-no-side-margin >> nth
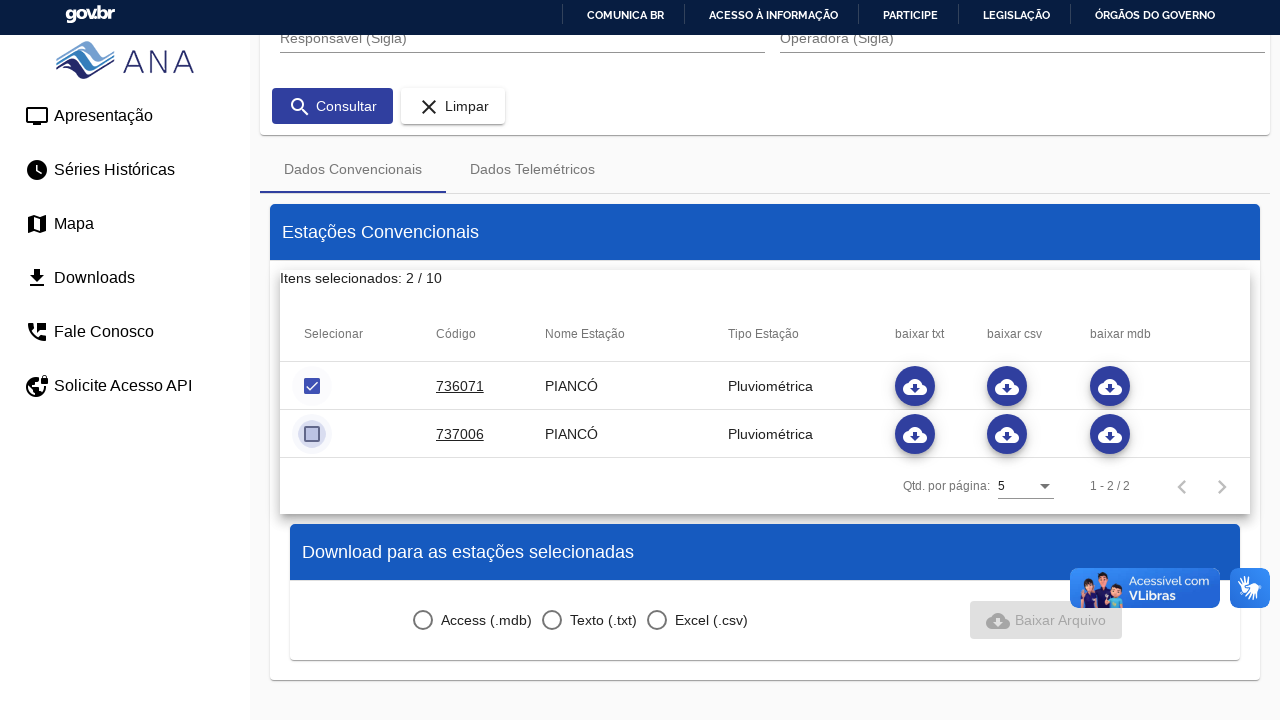

Selected third radio button option at (657, 620) on .mat-radio-outer-circle >> nth=2
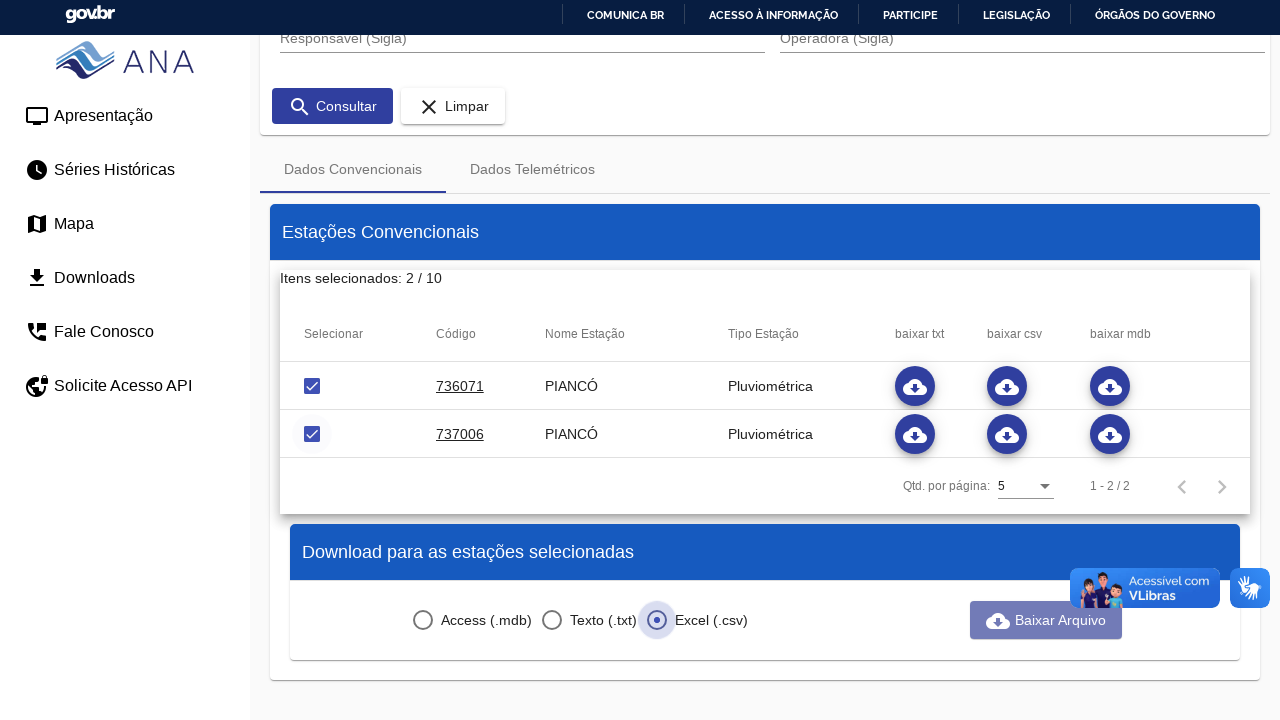

Waited for page to process all selections
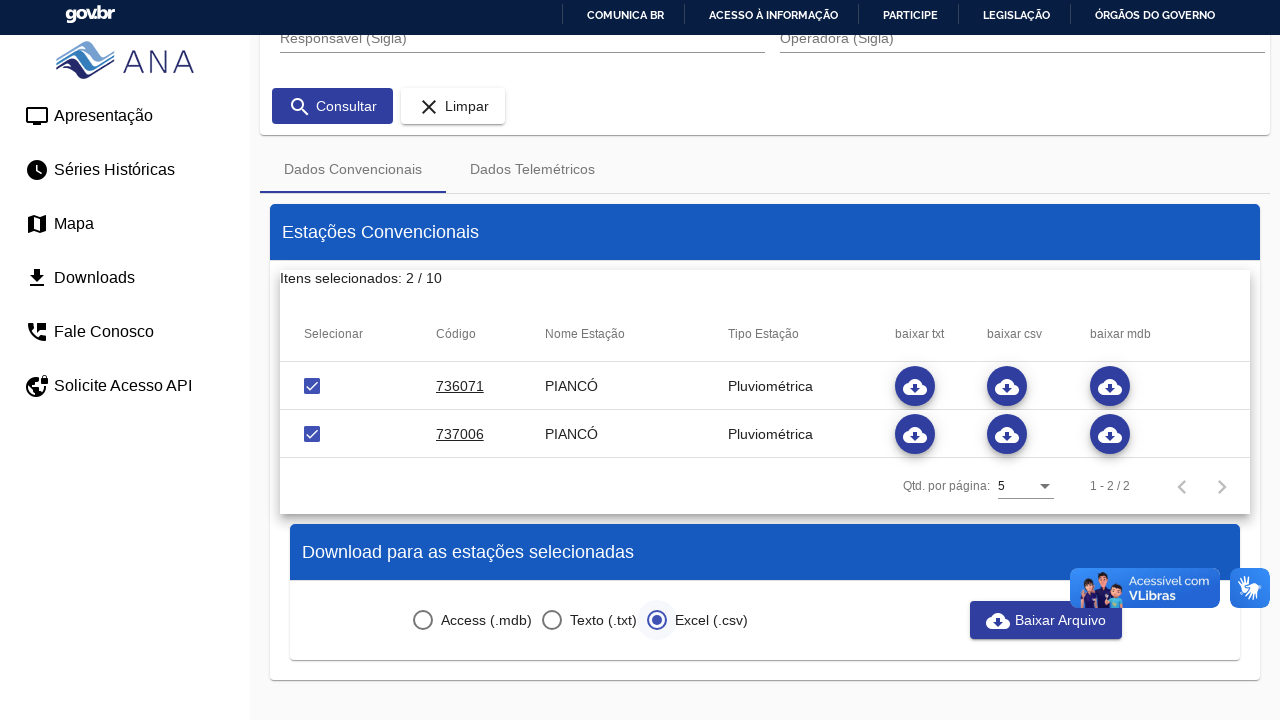

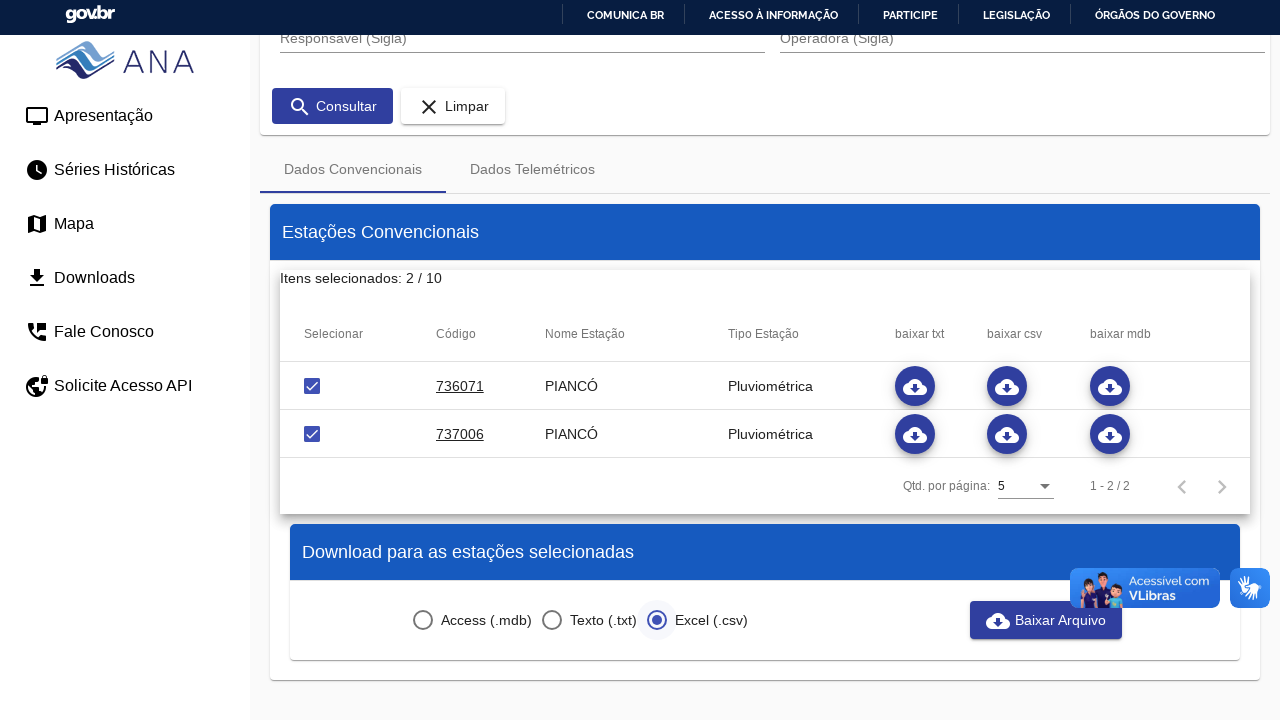